Tests the Links section in the Elements category of DemoQA by clicking on various link types including simple links that open new tabs and API call links that return different HTTP status codes.

Starting URL: https://demoqa.com/

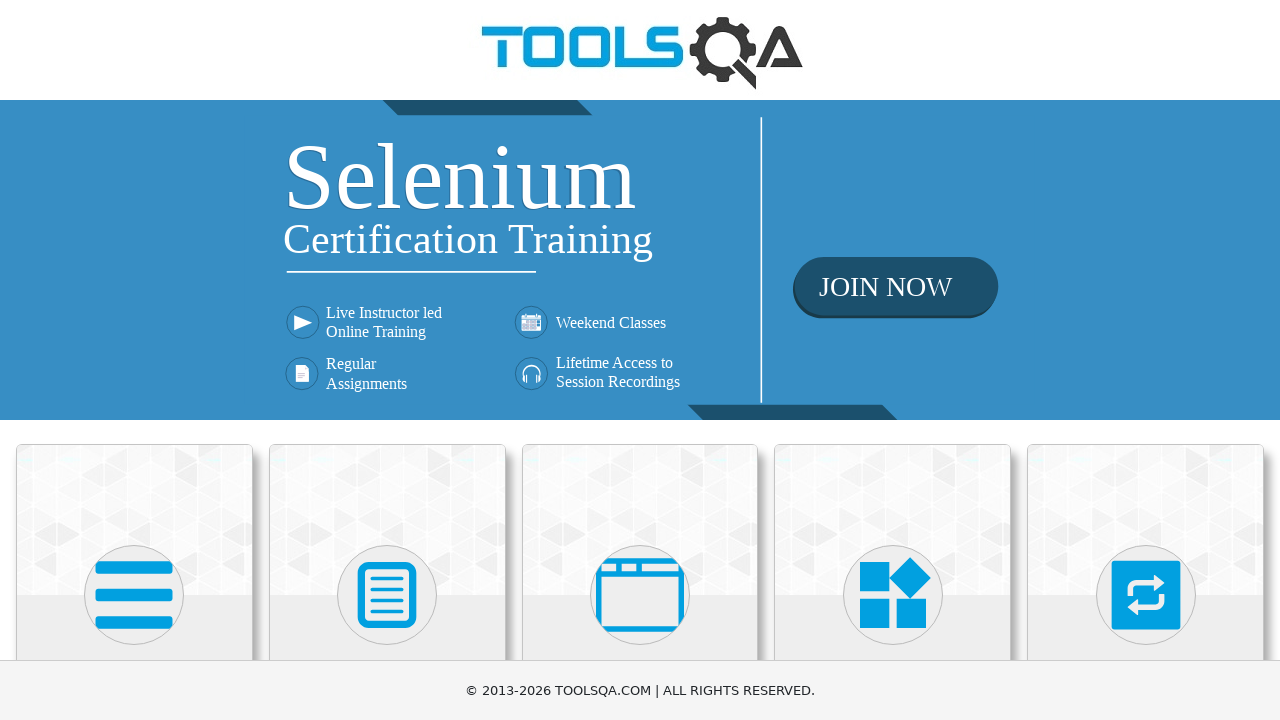

Clicked on Elements section at (134, 360) on xpath=//h5[text()='Elements']
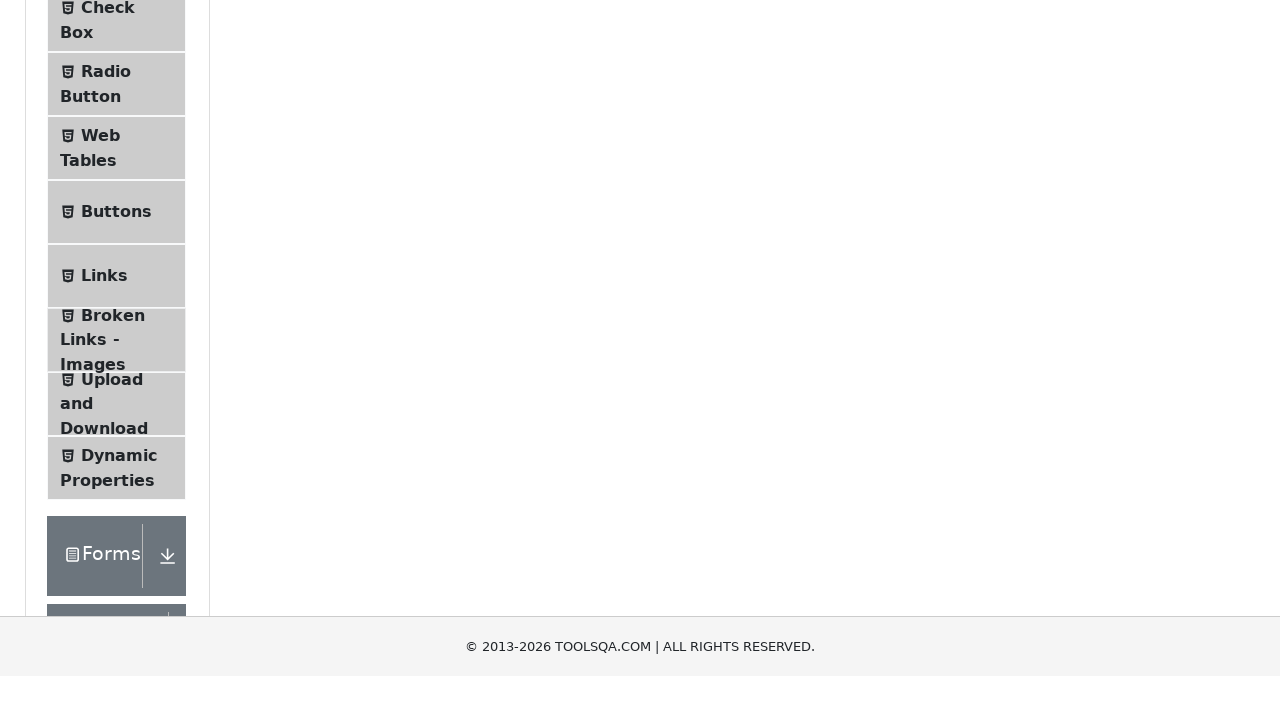

Clicked on Links menu item at (116, 581) on (//li[@id='item-5'])[1]
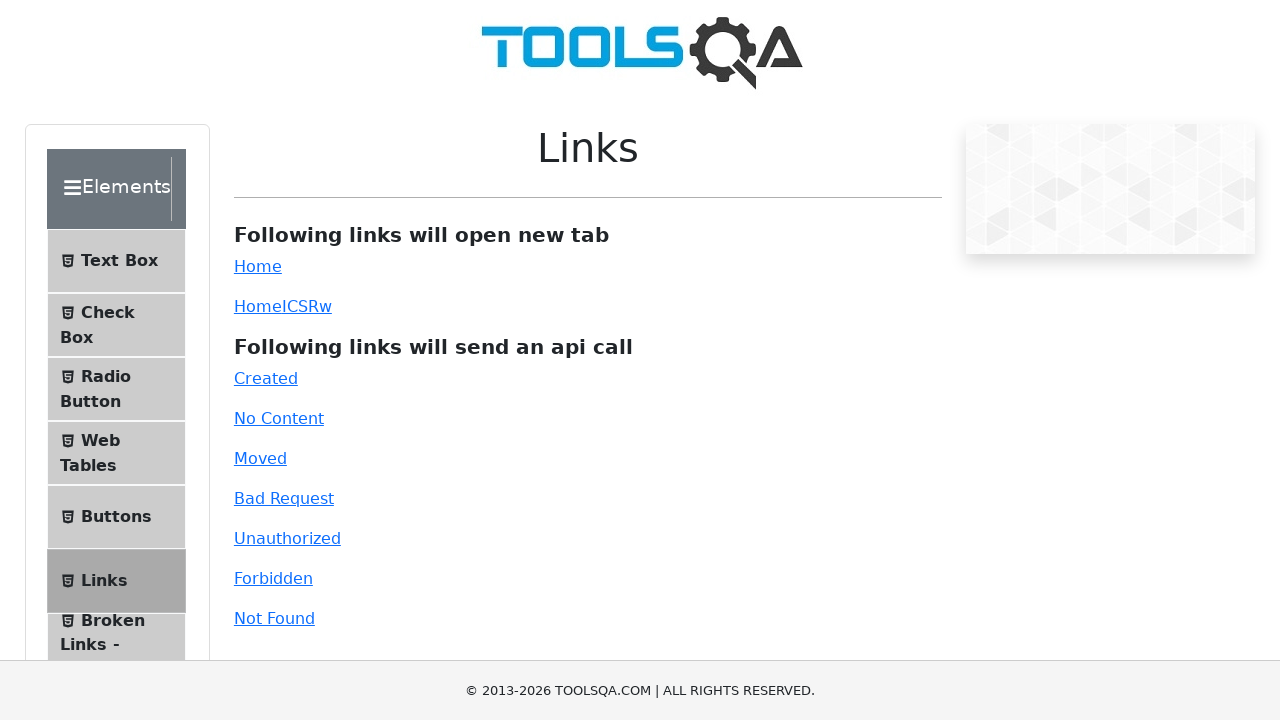

Waited for Links page to load
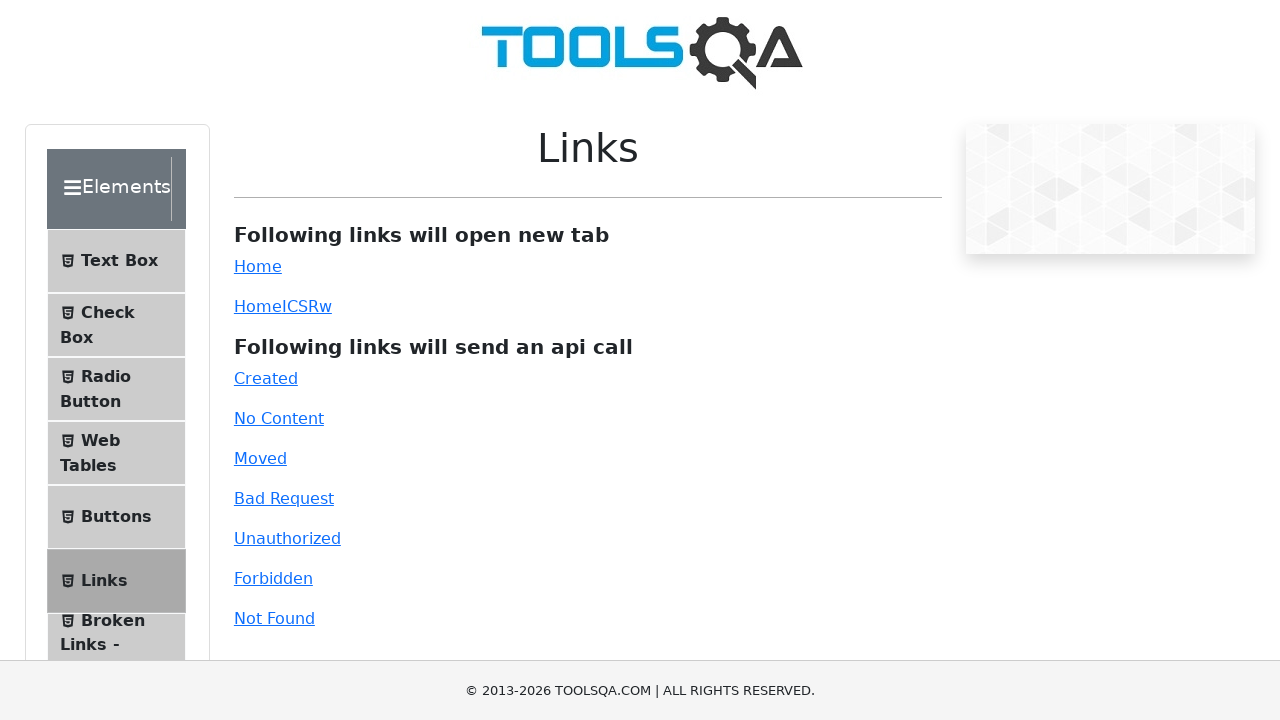

Clicked on simple link at (258, 266) on #simpleLink
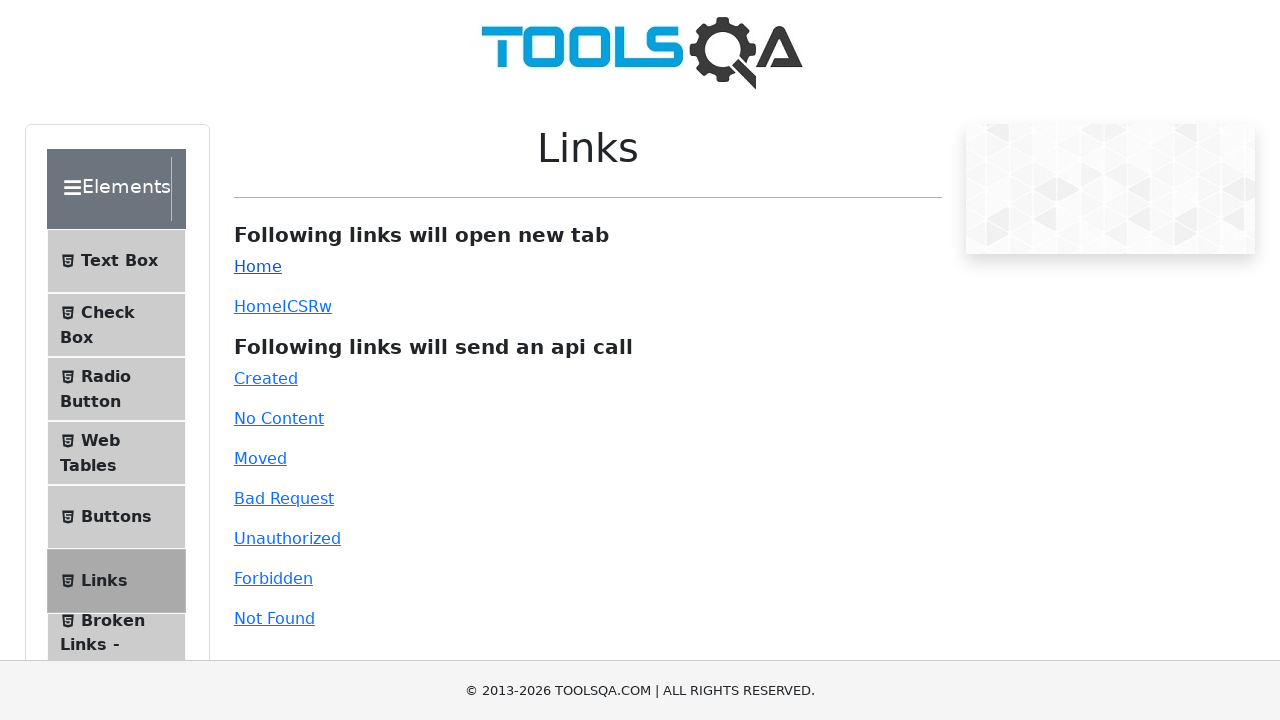

New tab from simple link loaded
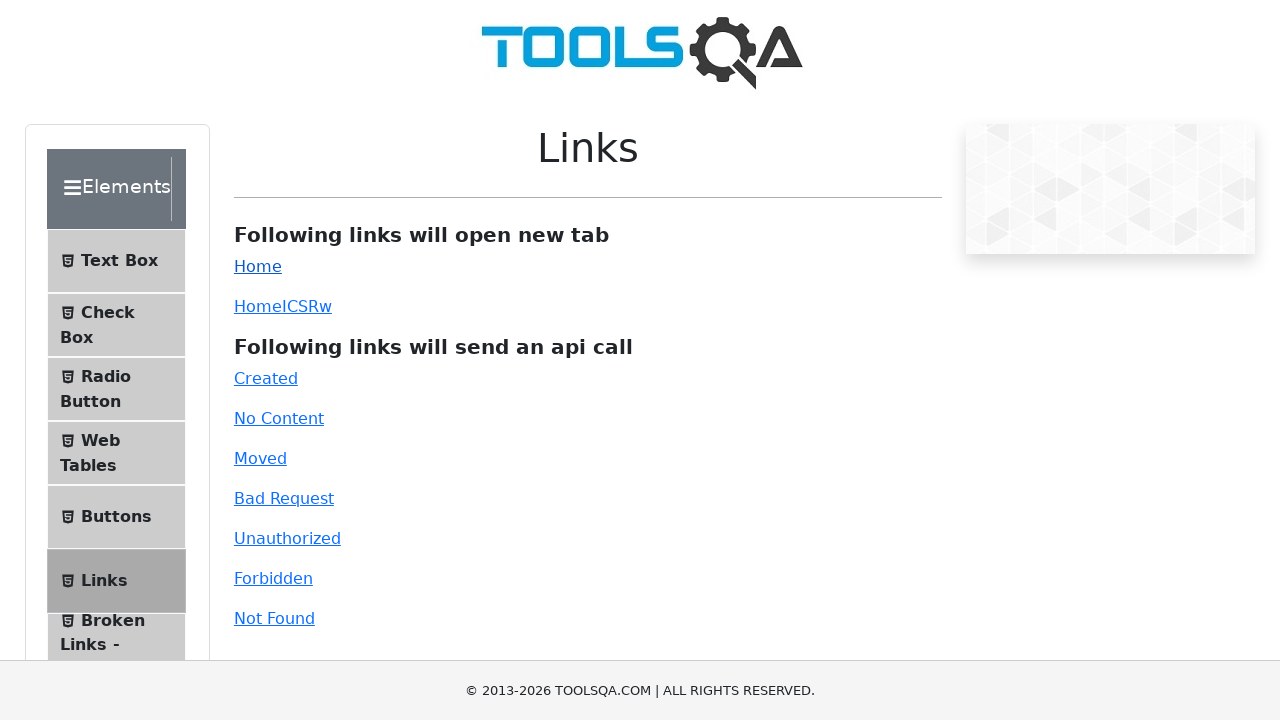

Closed new tab from simple link
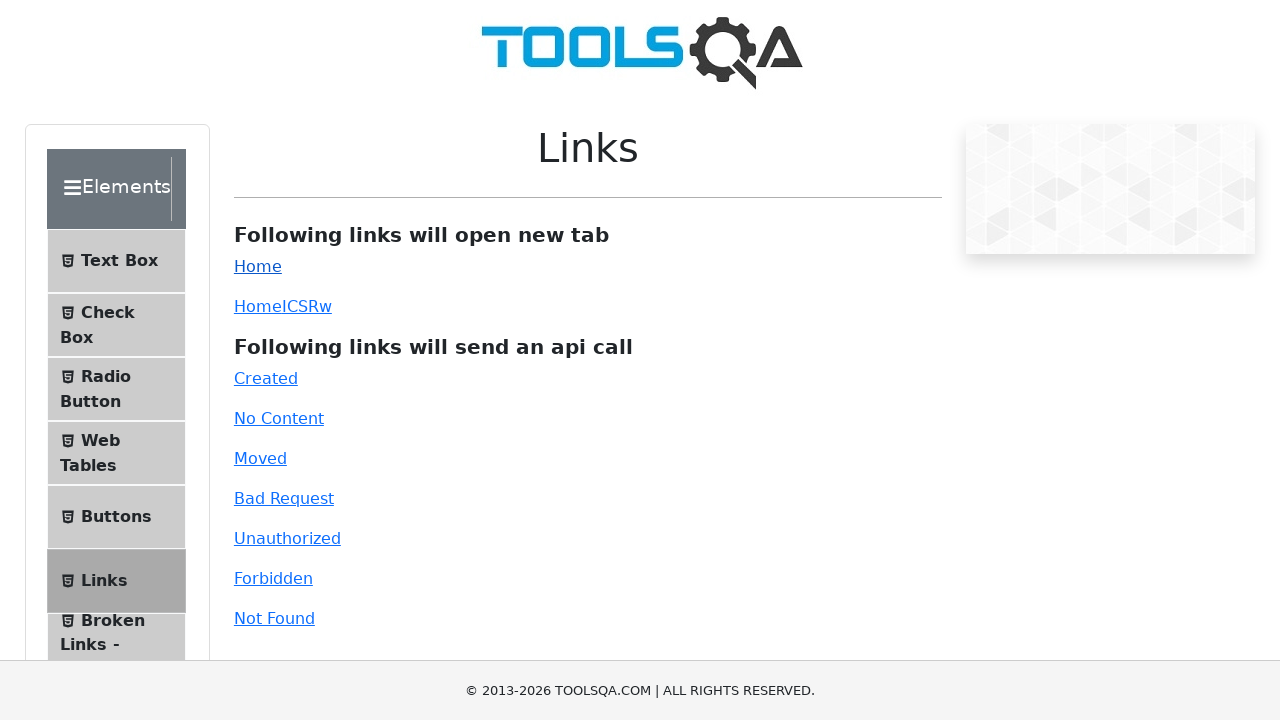

Waited after closing first new tab
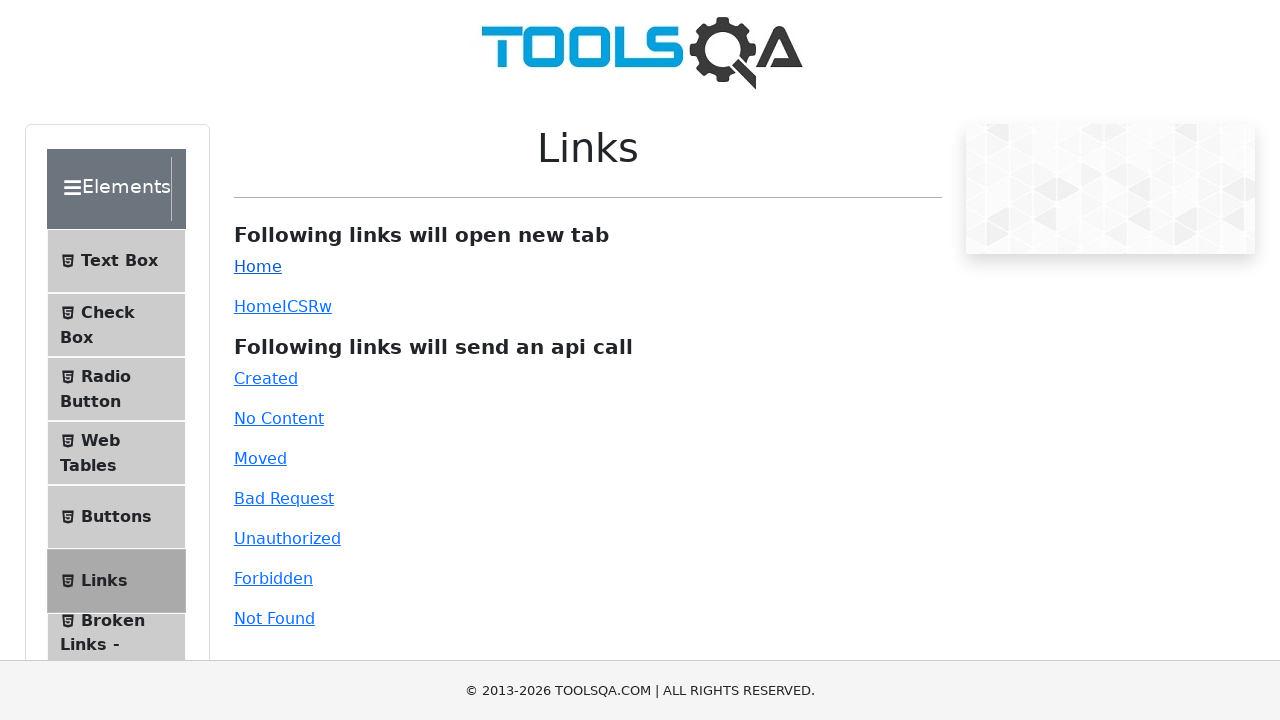

Clicked on dynamic link at (258, 306) on #dynamicLink
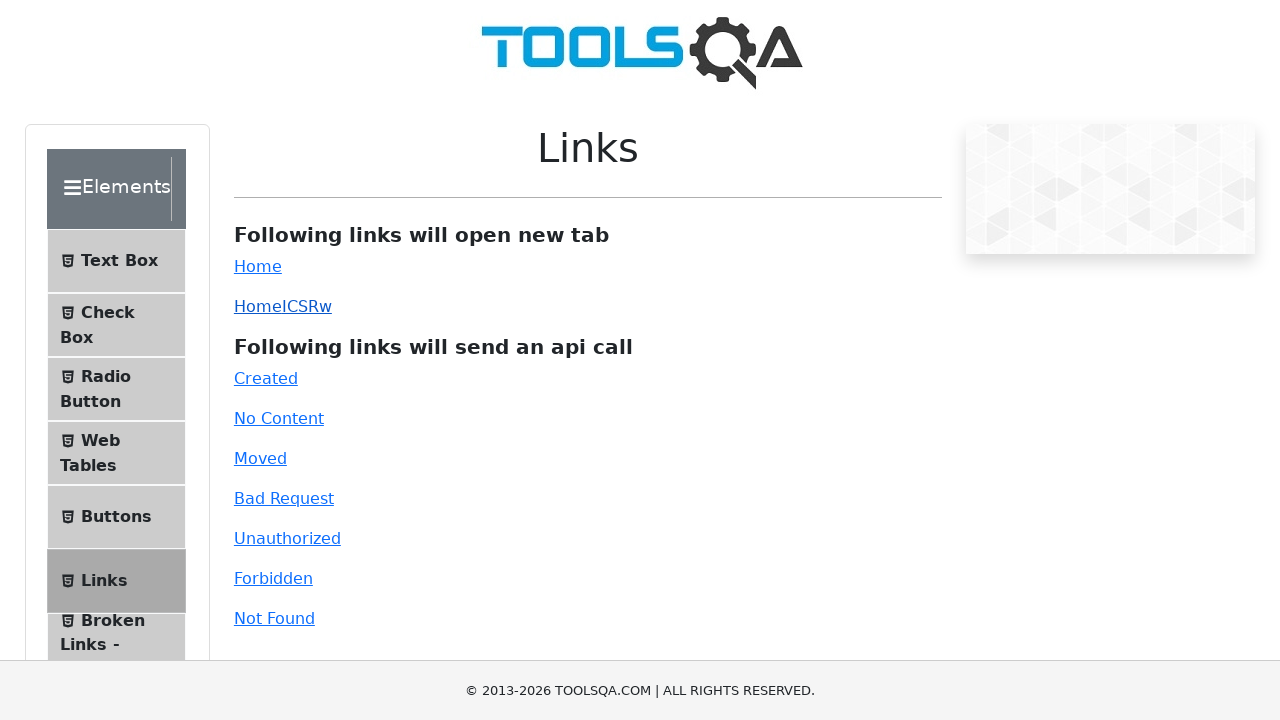

New tab from dynamic link loaded
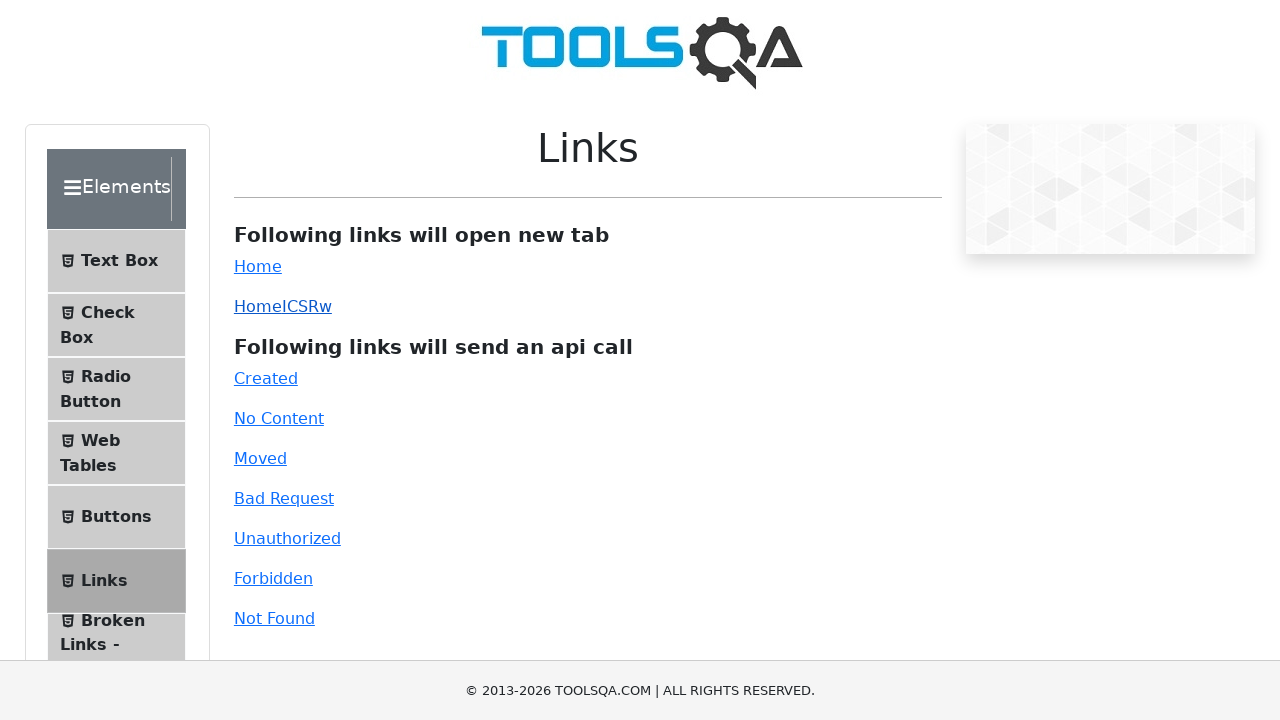

Closed new tab from dynamic link
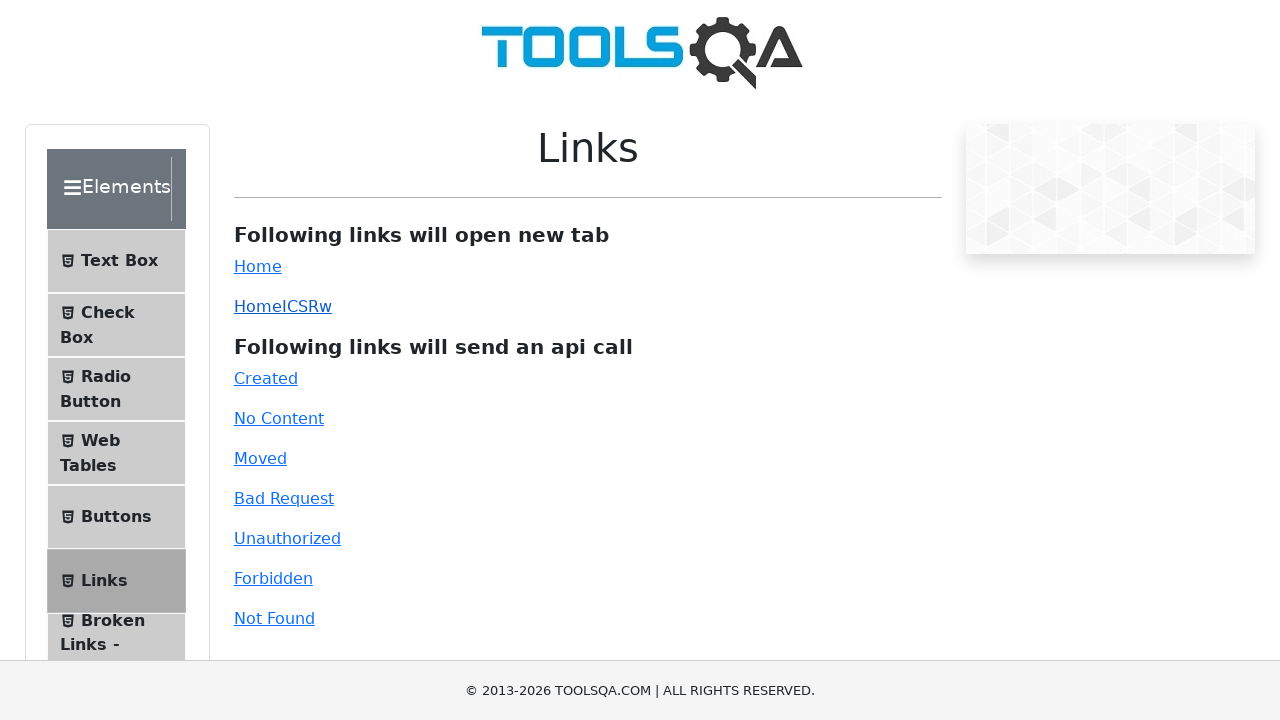

Waited after closing second new tab
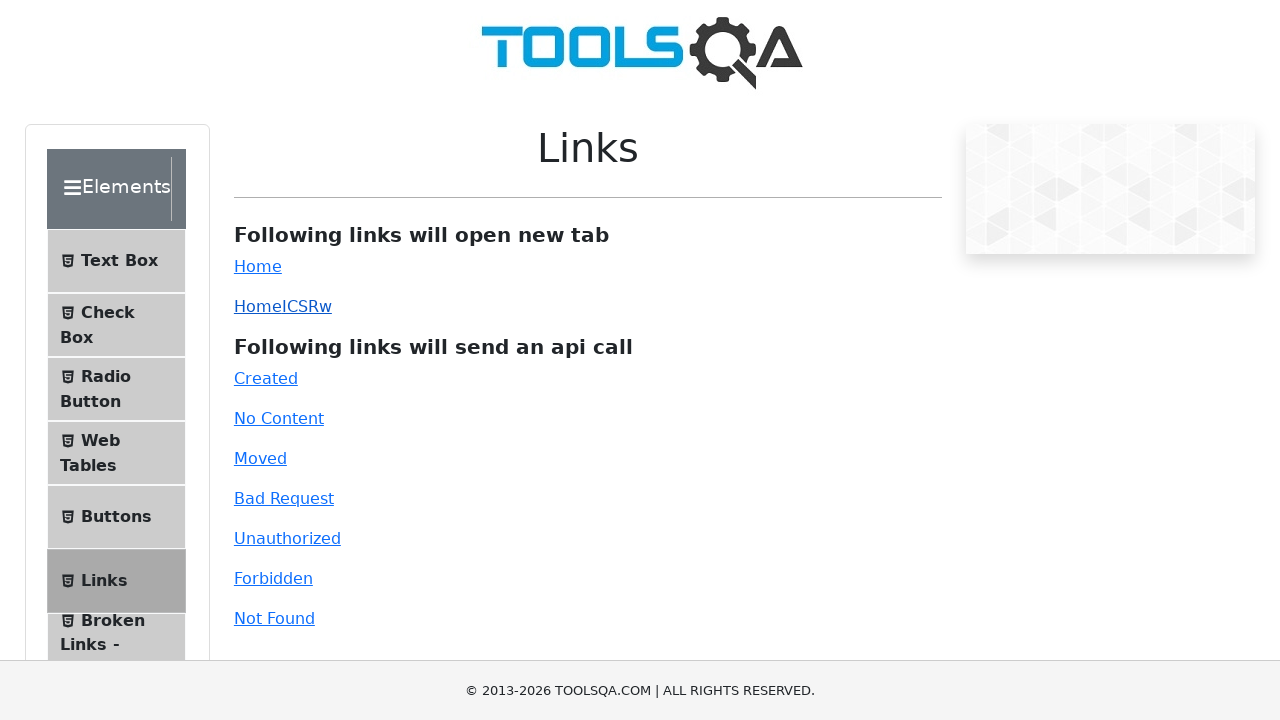

Clicked on API call link for 201 Created status at (266, 378) on xpath=//a[@id='created']
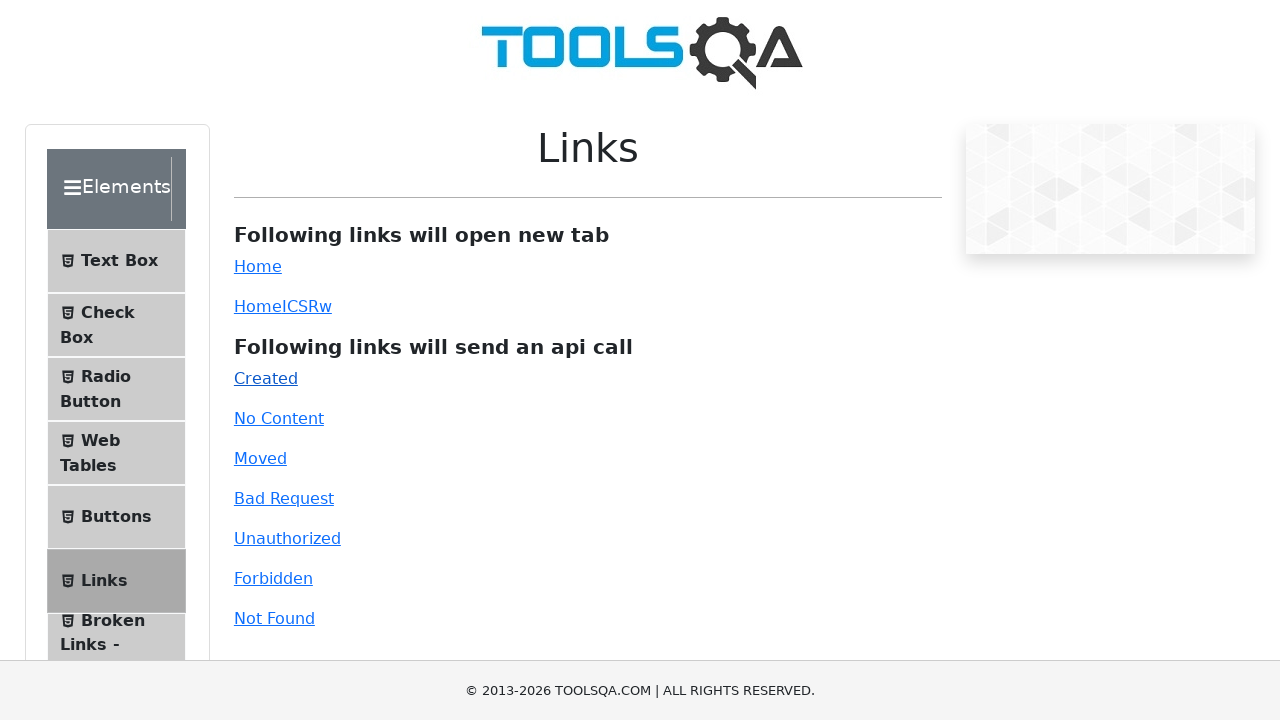

Waited for response from 201 Created API call
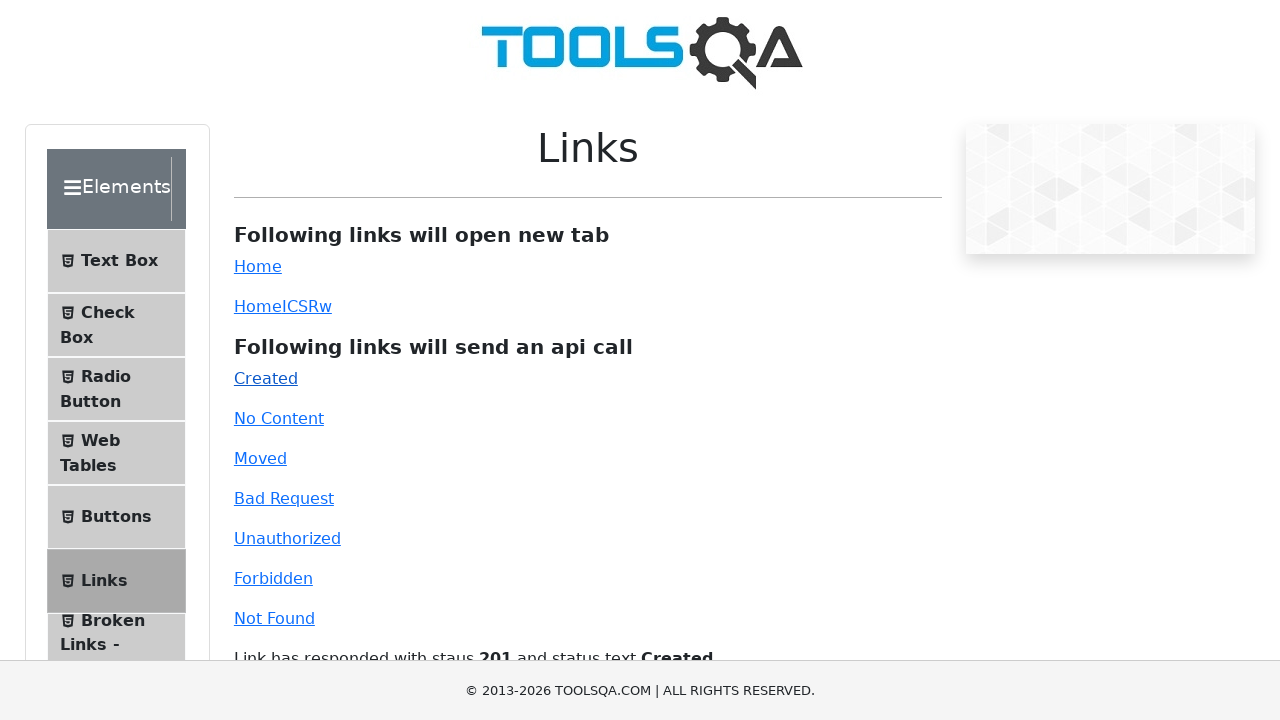

Clicked on API call link for 204 No Content status at (279, 418) on xpath=//a[@id='no-content']
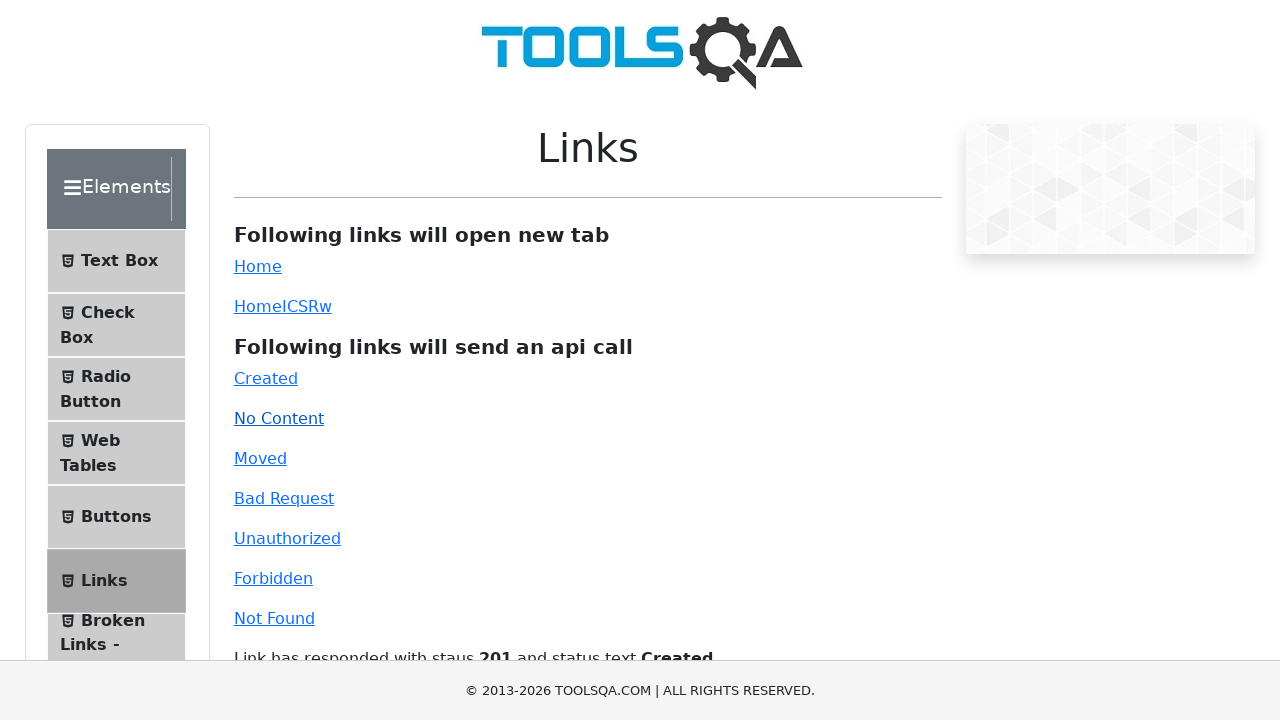

Waited for response from 204 No Content API call
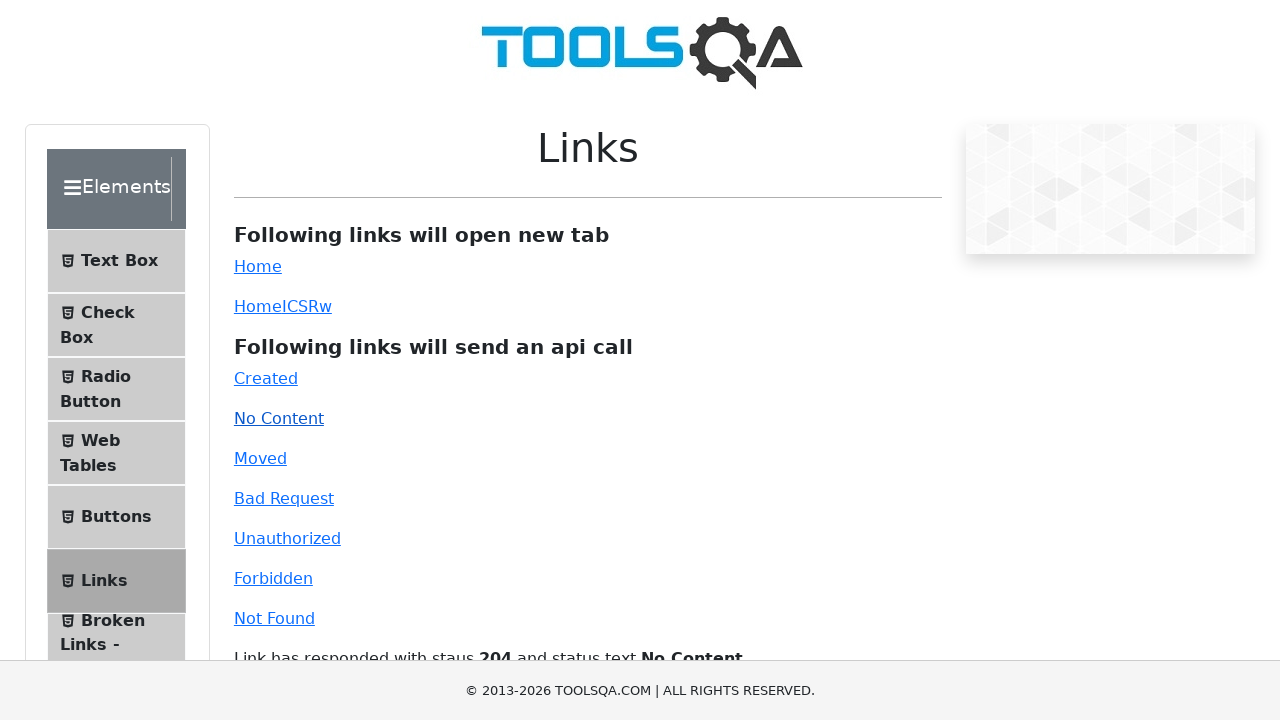

Clicked on API call link for 301 Moved Permanently status at (260, 458) on xpath=//a[@id='moved']
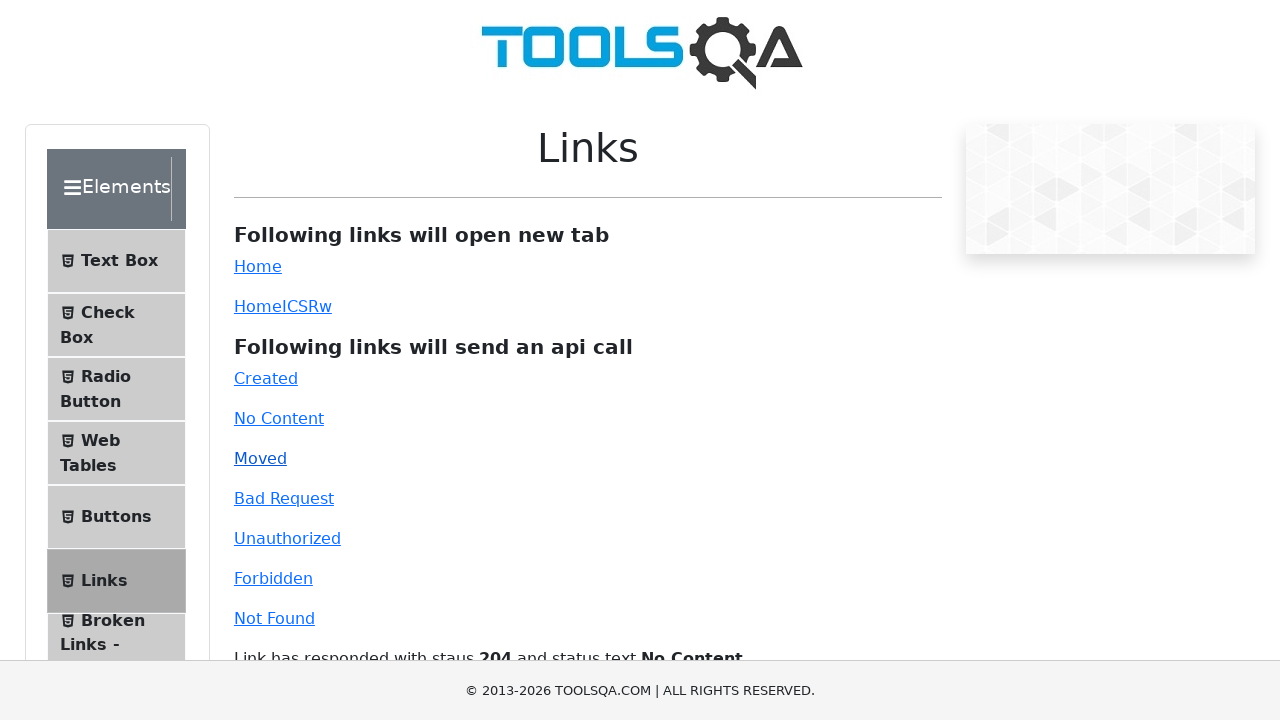

Waited for response from 301 Moved Permanently API call
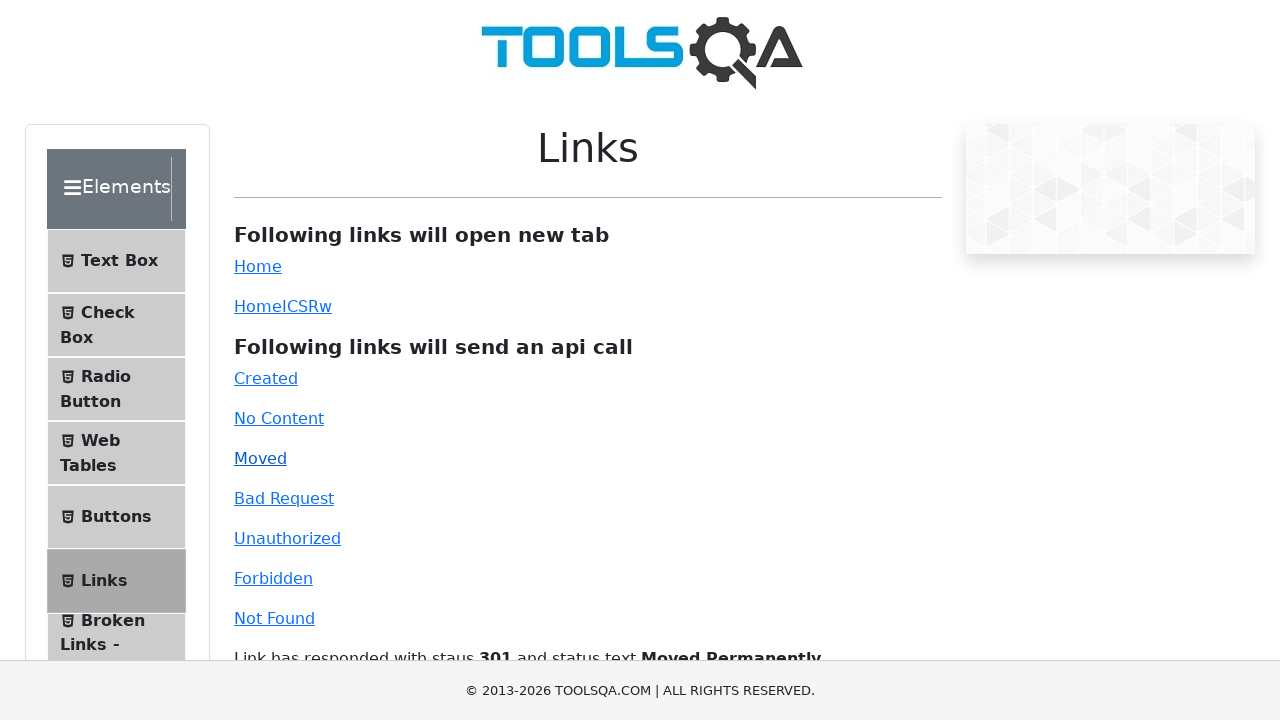

Clicked on API call link for 400 Bad Request status at (284, 498) on xpath=//a[@id='bad-request']
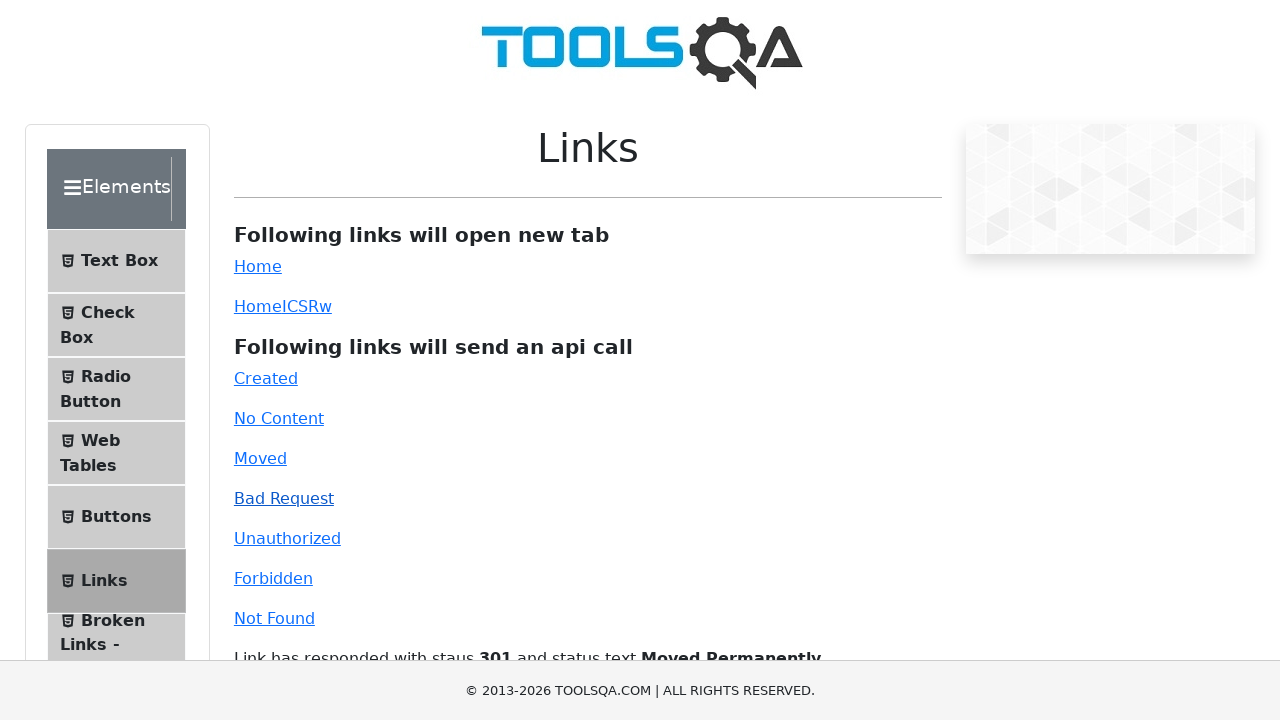

Waited for response from 400 Bad Request API call
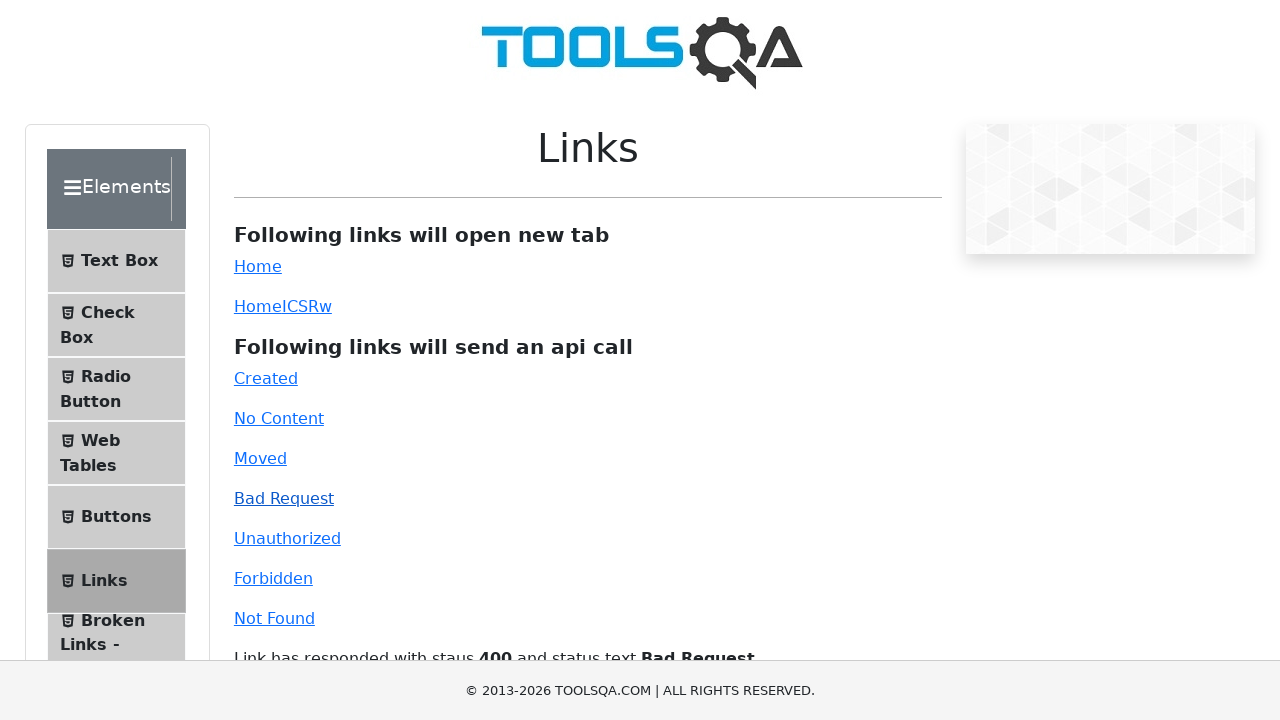

Clicked on API call link for 401 Unauthorized status at (287, 538) on xpath=//a[@id='unauthorized']
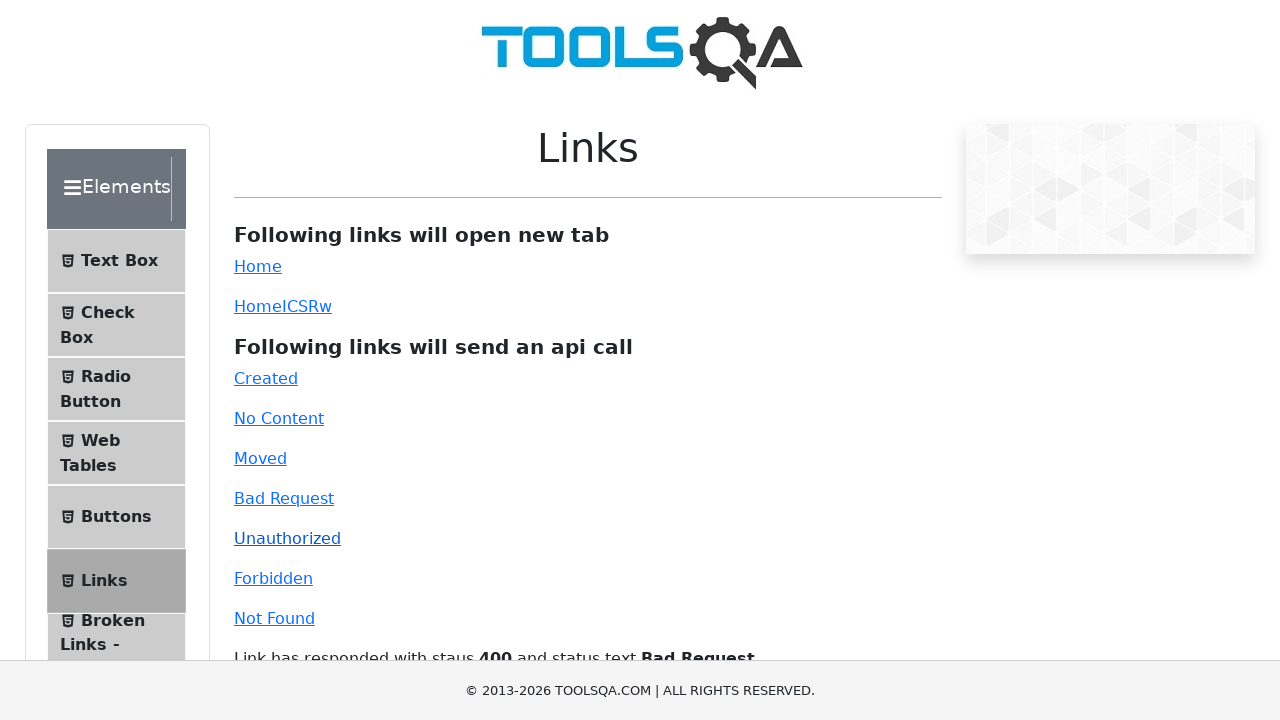

Waited for response from 401 Unauthorized API call
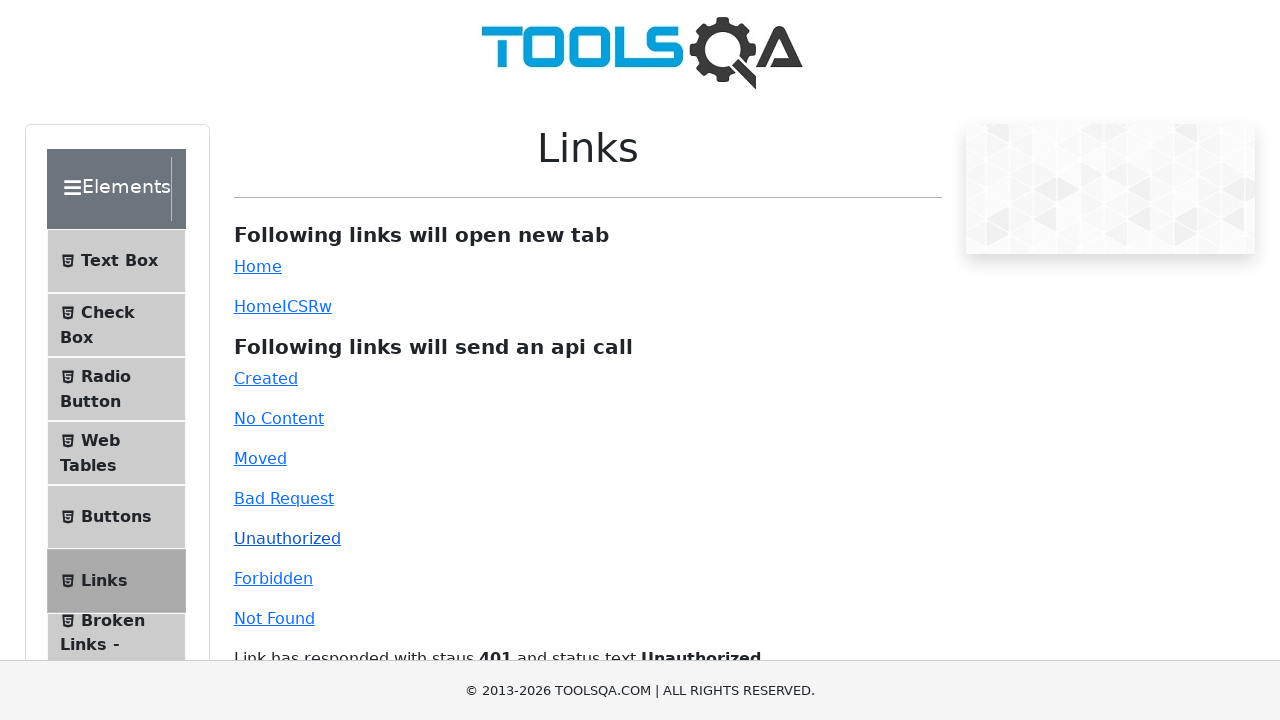

Clicked on API call link for 403 Forbidden status at (273, 578) on xpath=//a[@id='forbidden']
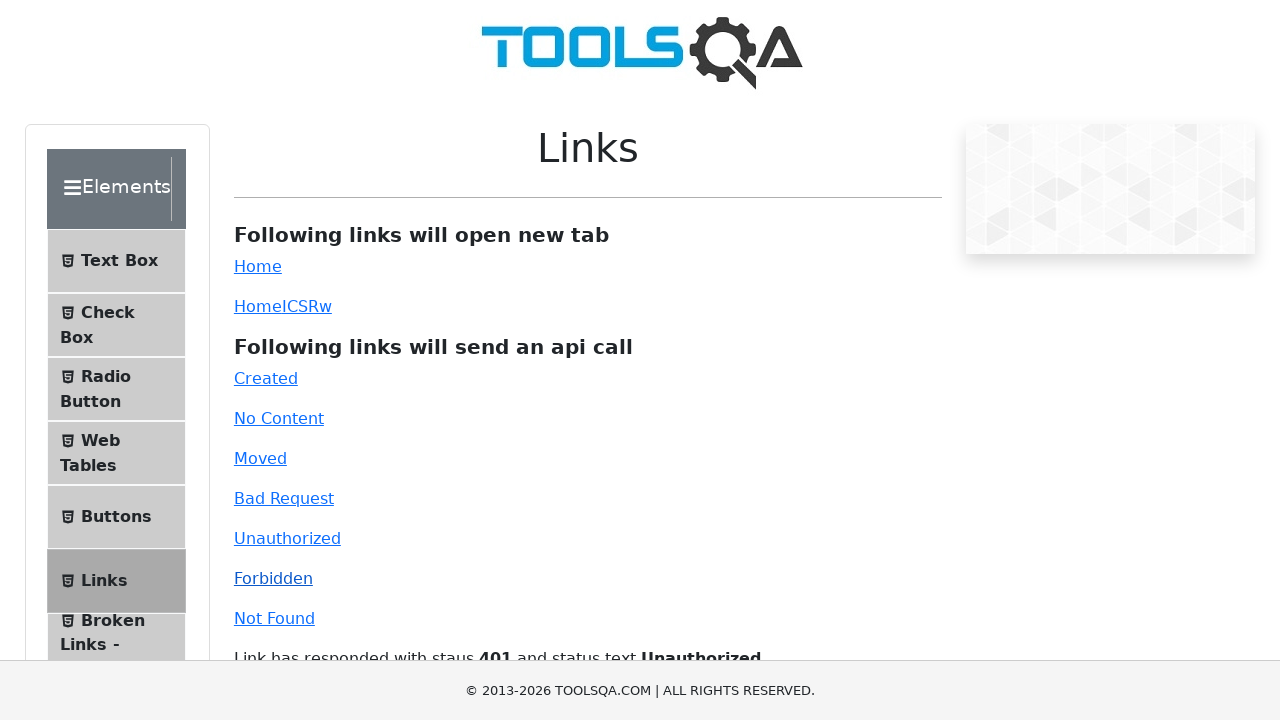

Waited for response from 403 Forbidden API call
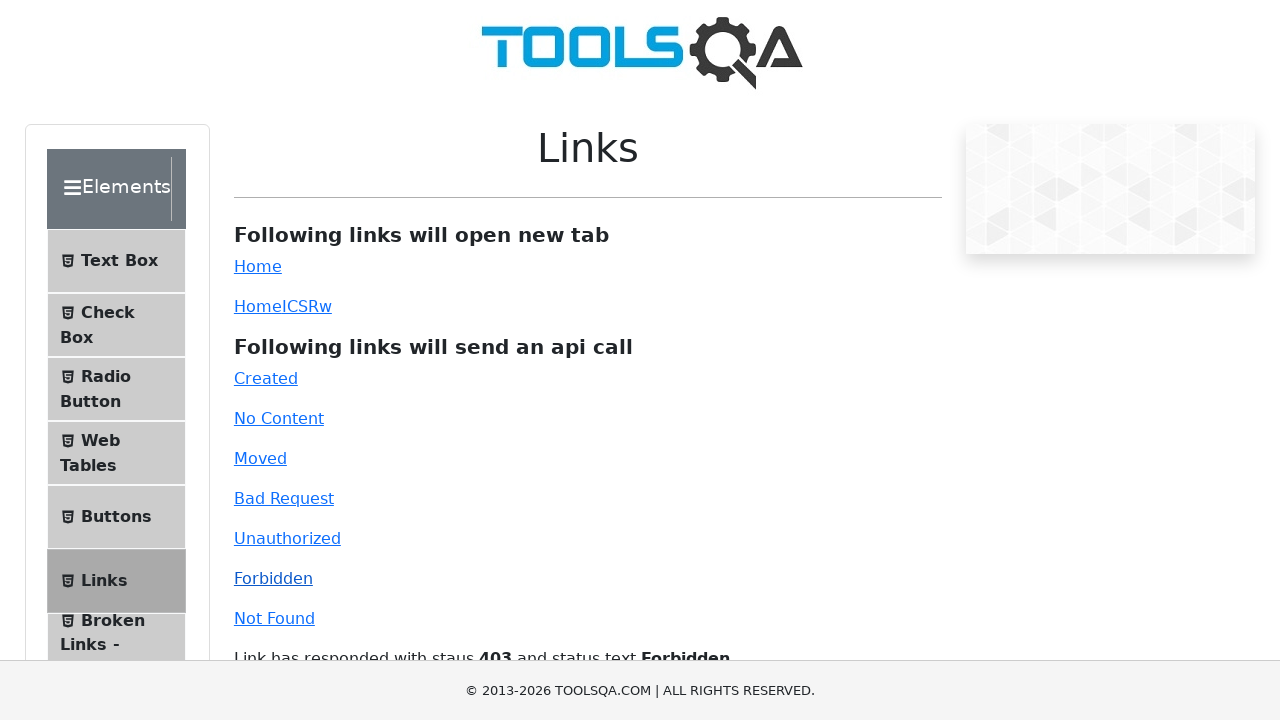

Clicked on API call link for 500 Internal Server Error status at (274, 618) on xpath=//a[@id='invalid-url']
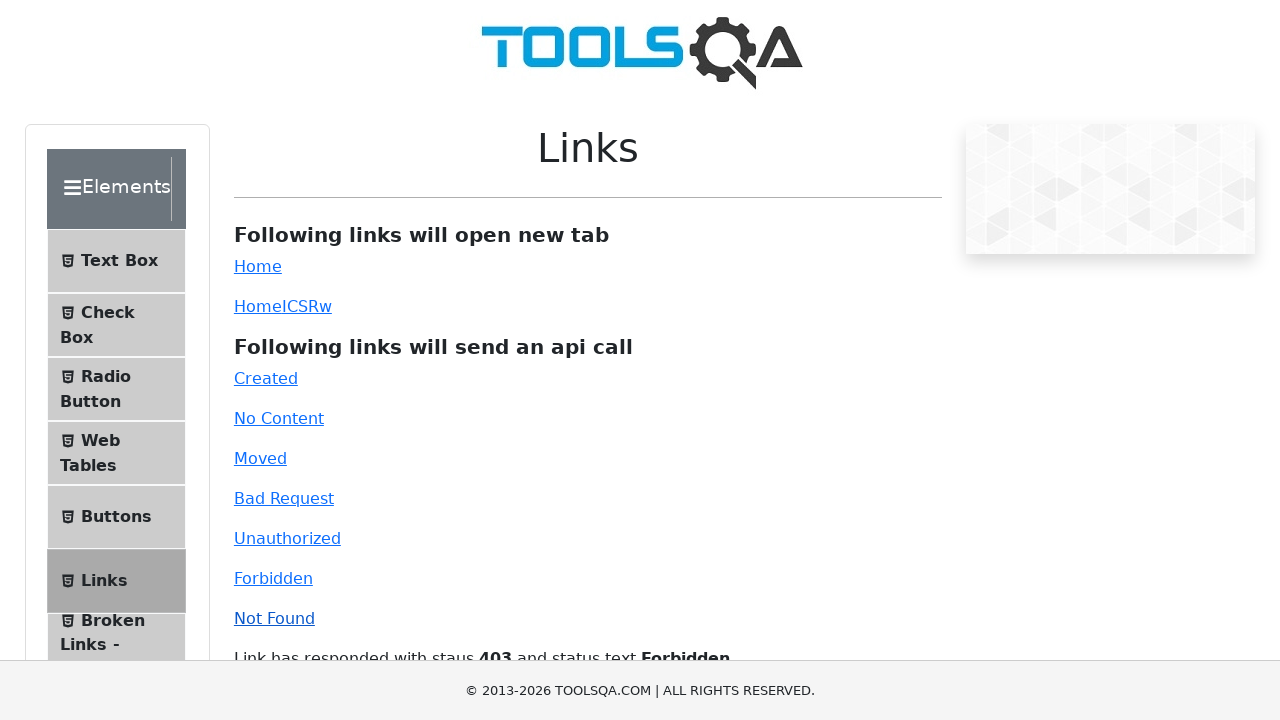

Waited for response from 500 Internal Server Error API call
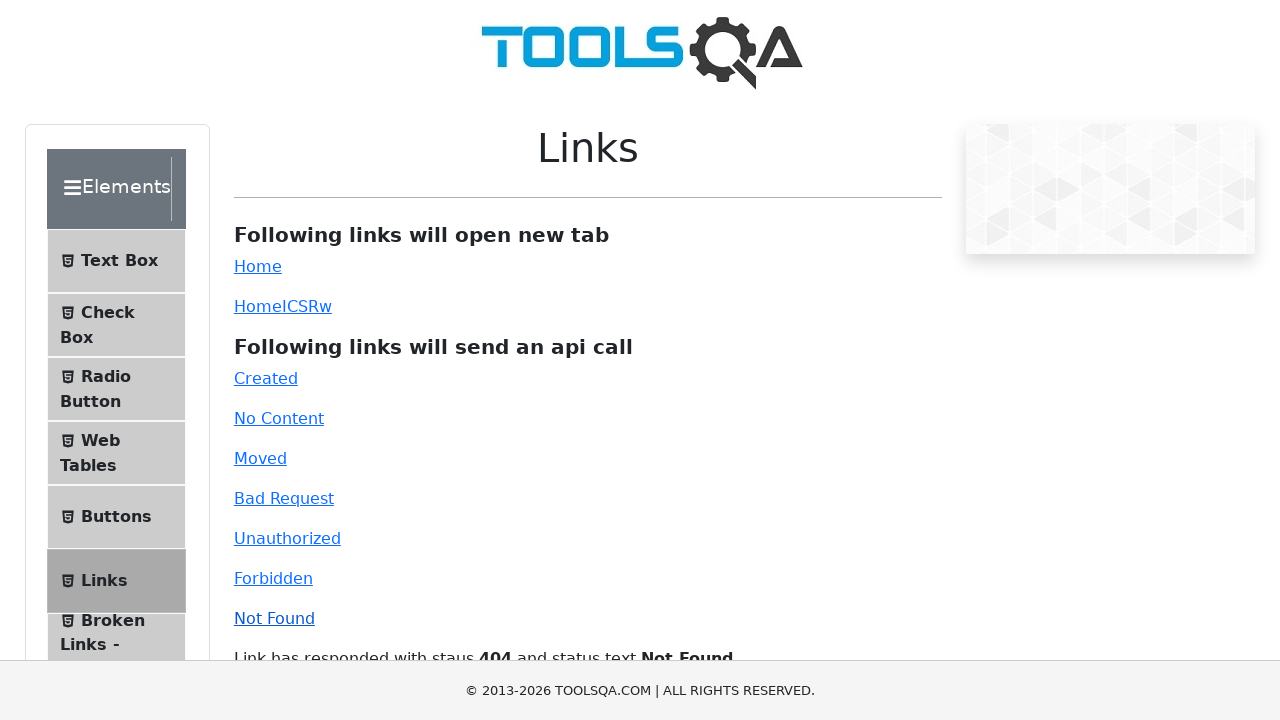

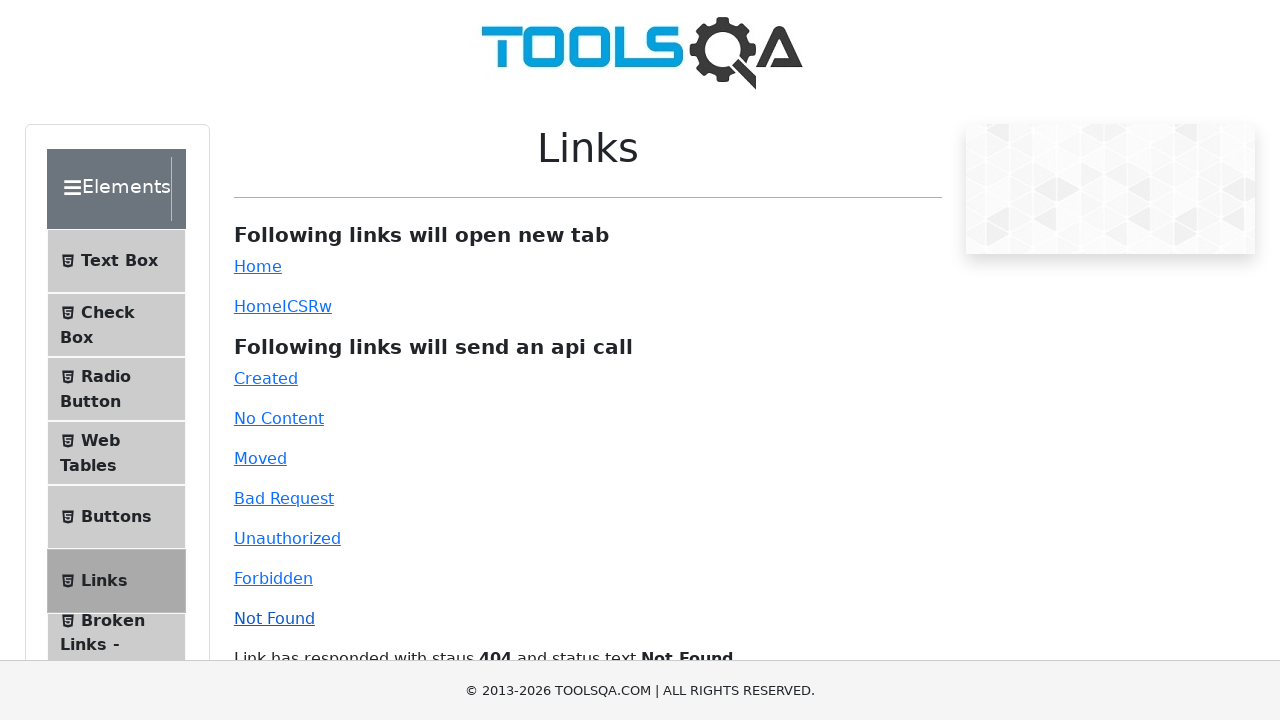